Tests the Add/Remove Elements functionality by clicking the Add Element button to create a Delete button, verifying it's visible, clicking Delete to remove it, and verifying the page title is still visible.

Starting URL: https://the-internet.herokuapp.com/add_remove_elements/

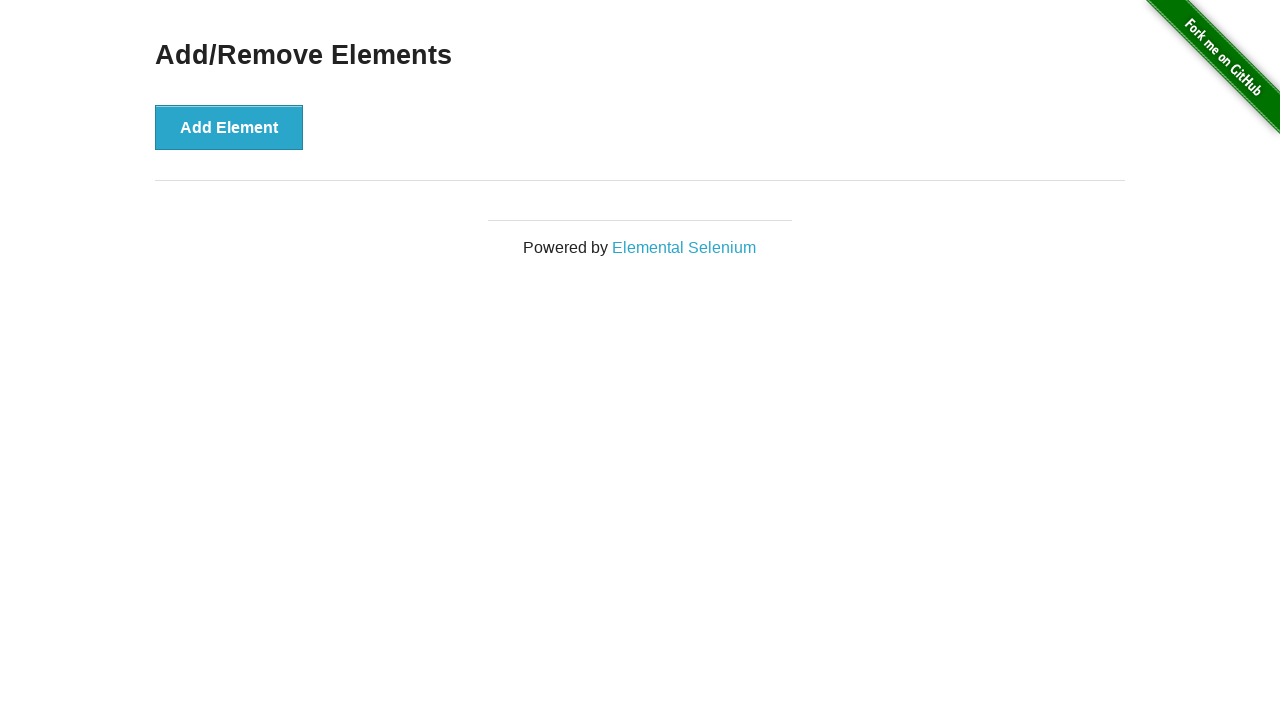

Clicked Add Element button at (229, 127) on xpath=//*[text()='Add Element']
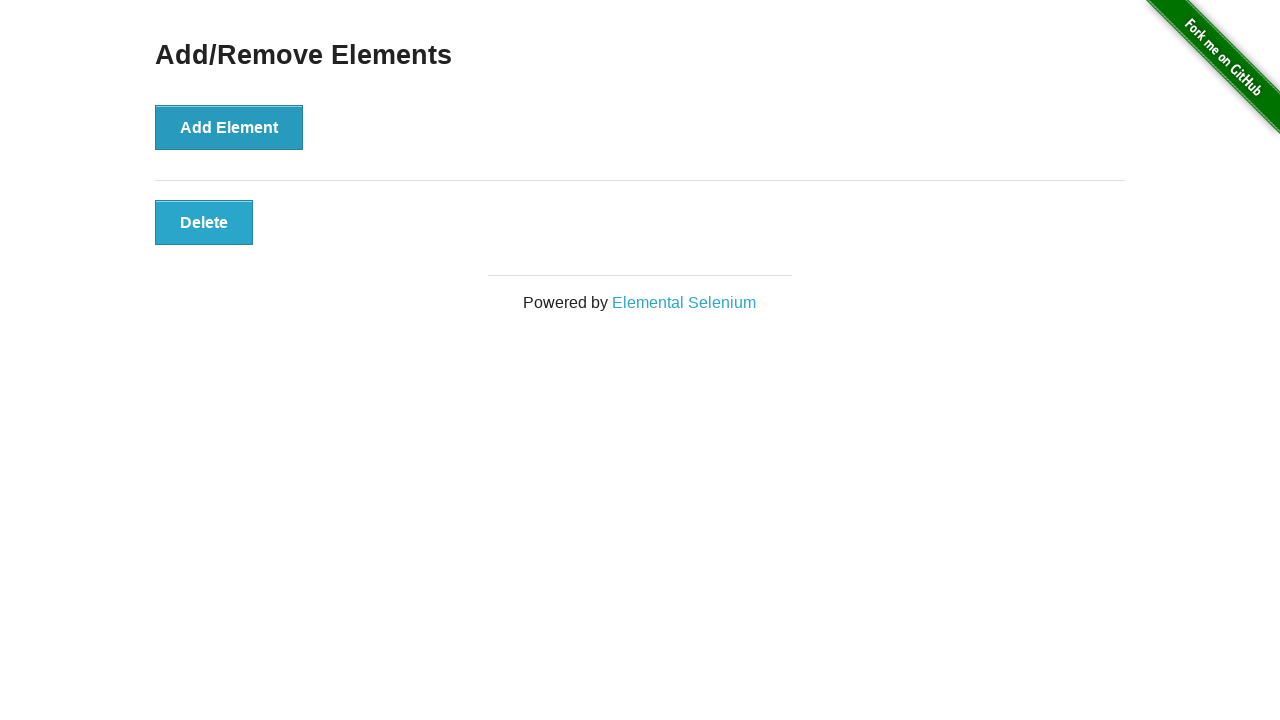

Delete button appeared and is visible
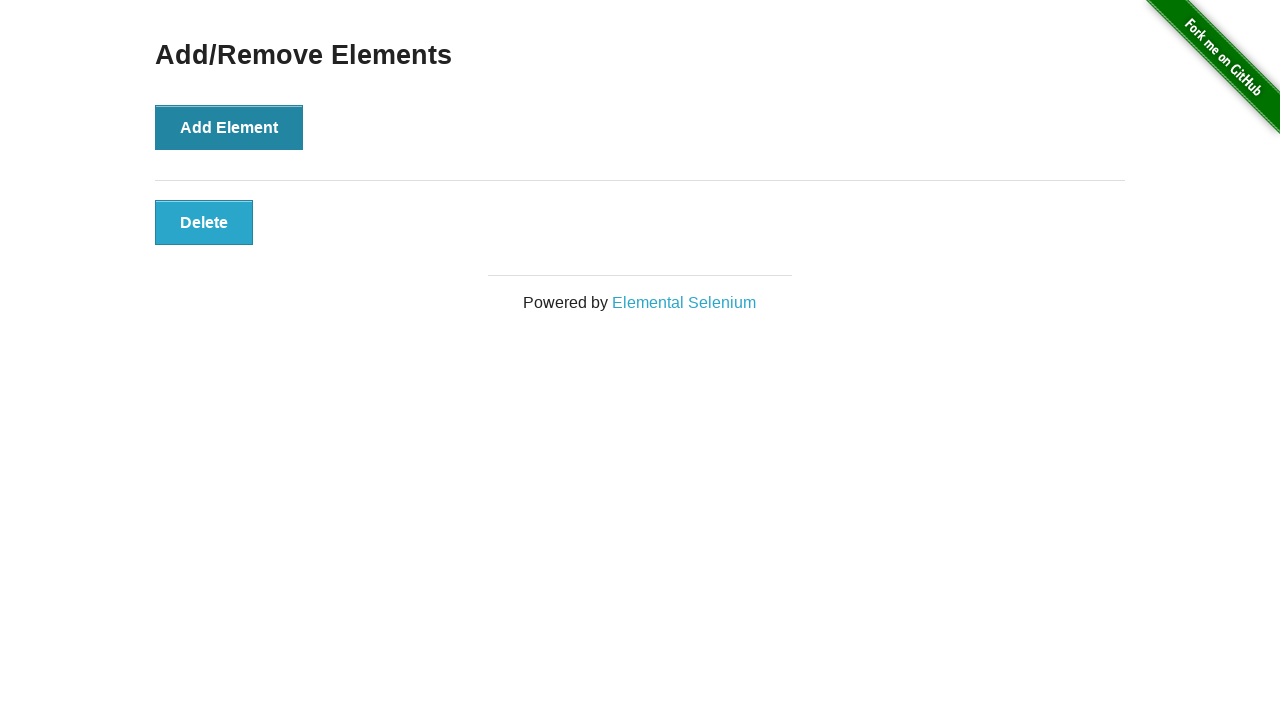

Clicked Delete button to remove the element at (204, 222) on xpath=//*[text()='Delete']
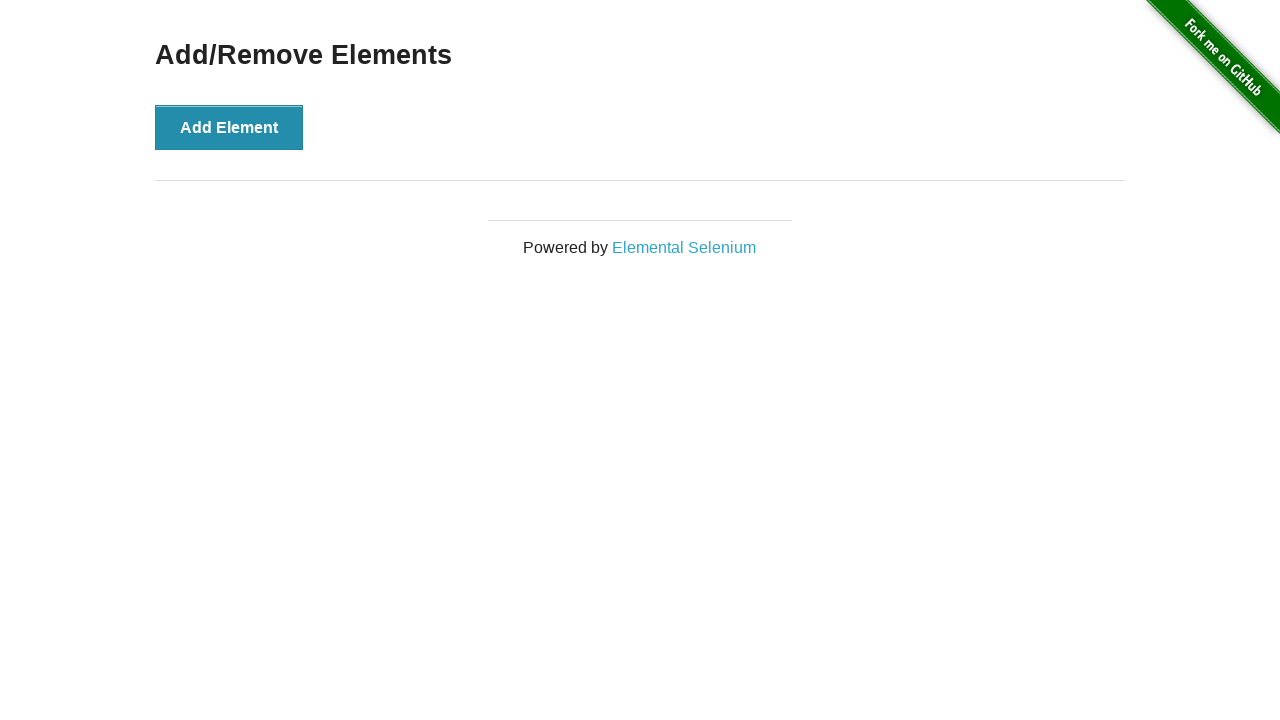

Verified that 'Add/Remove Elements' heading is still visible after deletion
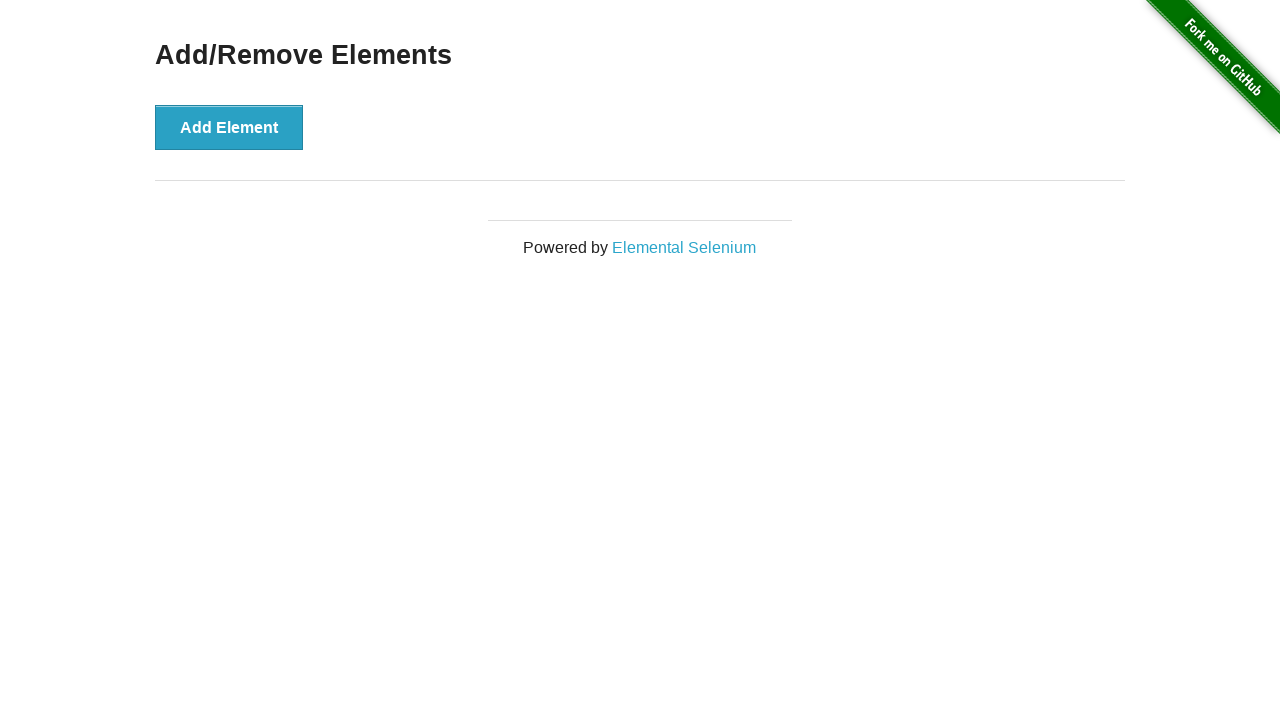

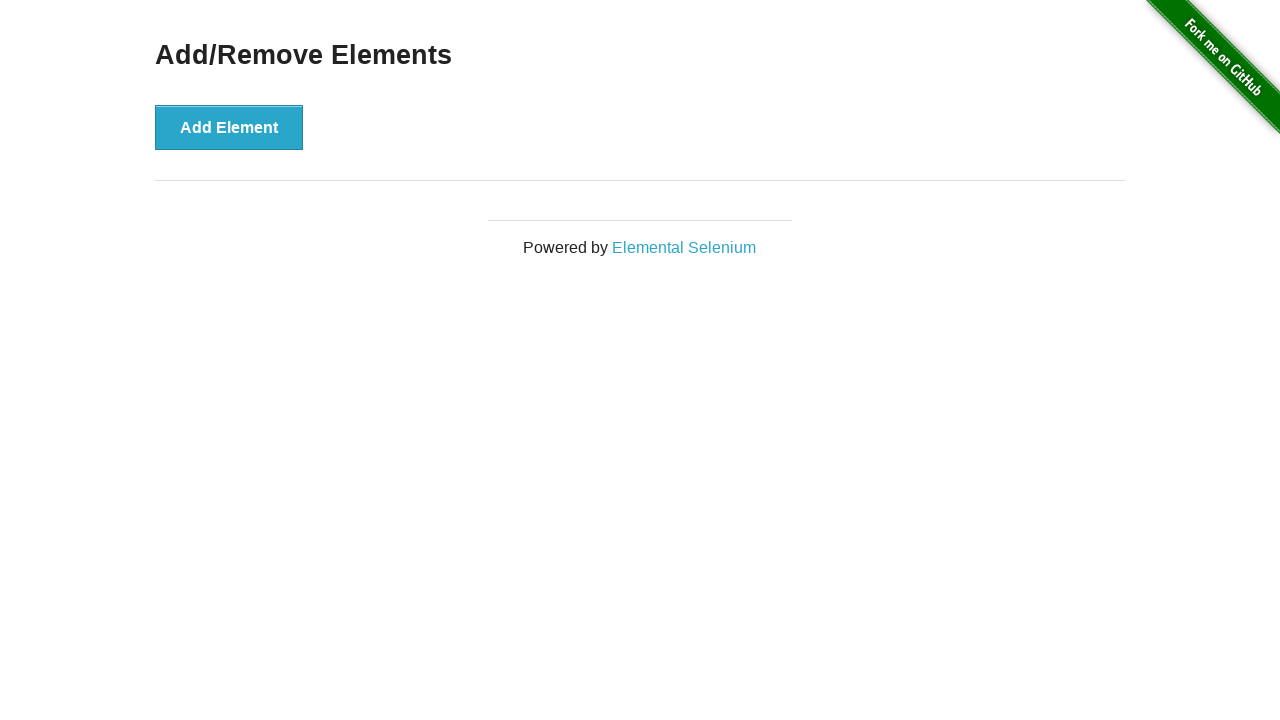